Tests radio button functionality by iterating through a group of radio buttons, clicking each one and verifying the selection behavior of the radio button group.

Starting URL: http://www.echoecho.com/htmlforms10.htm

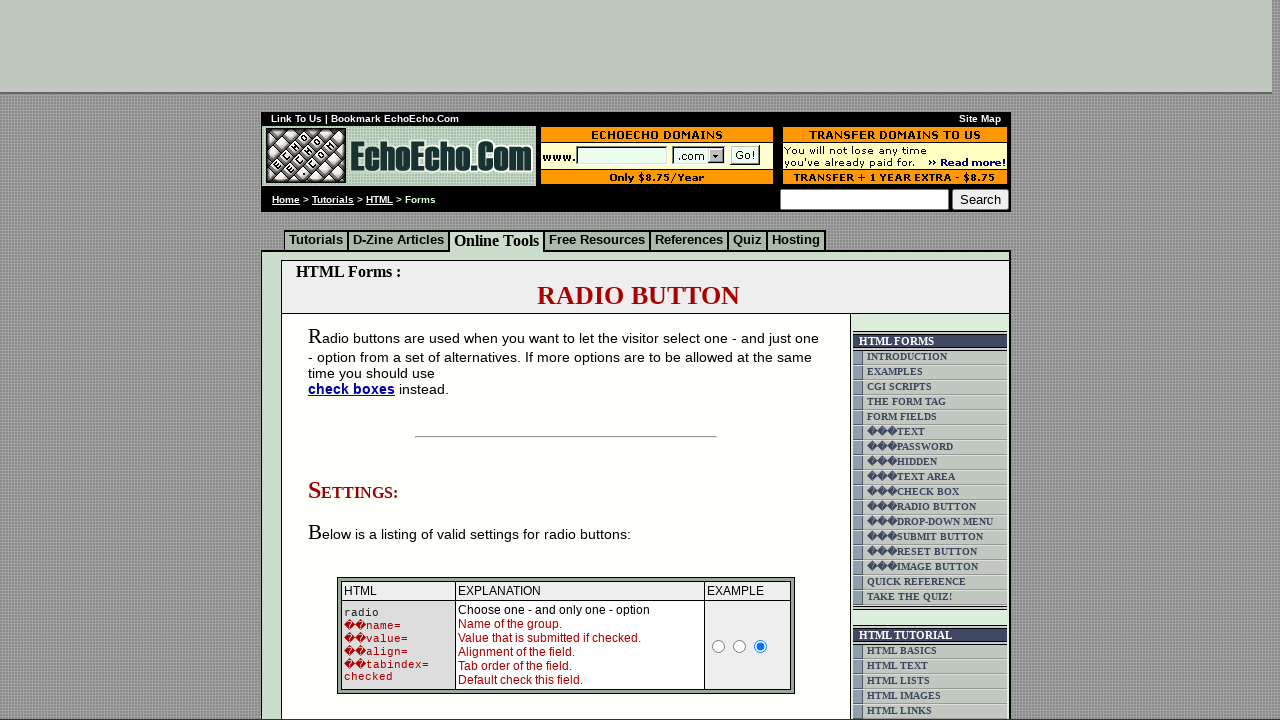

Waited for radio button group 'group1' to load
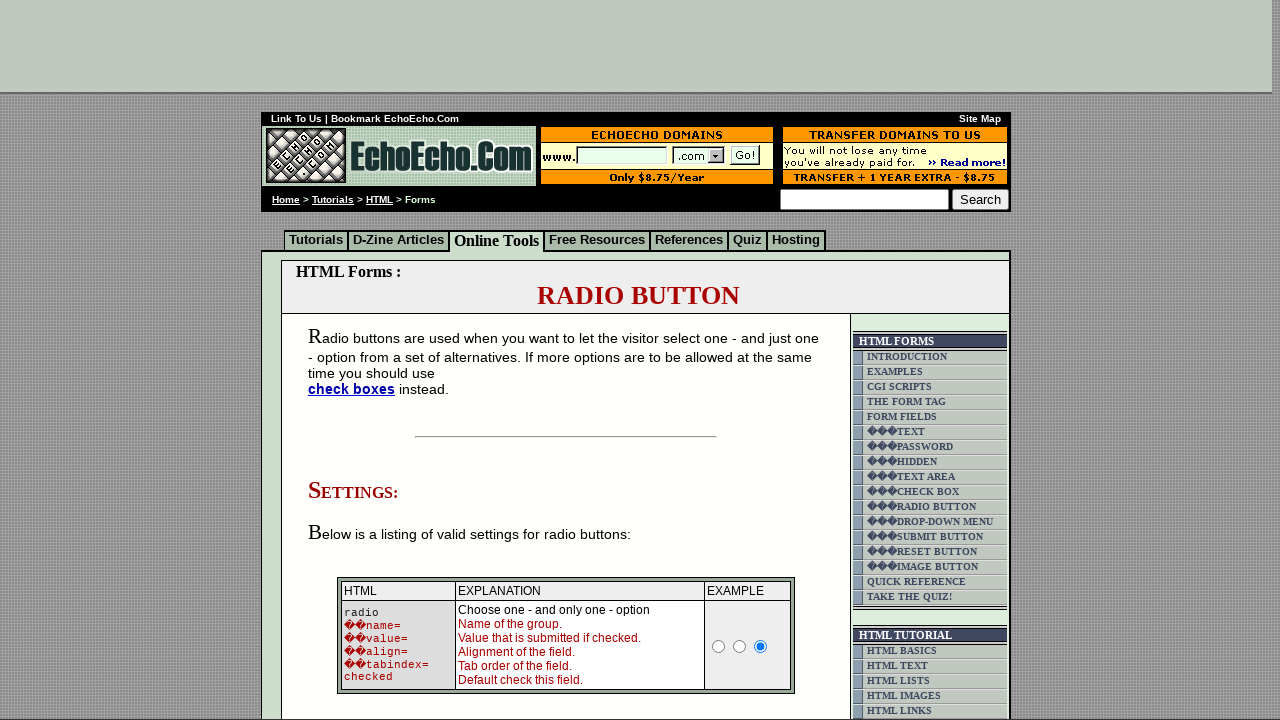

Located all radio buttons in group 'group1'
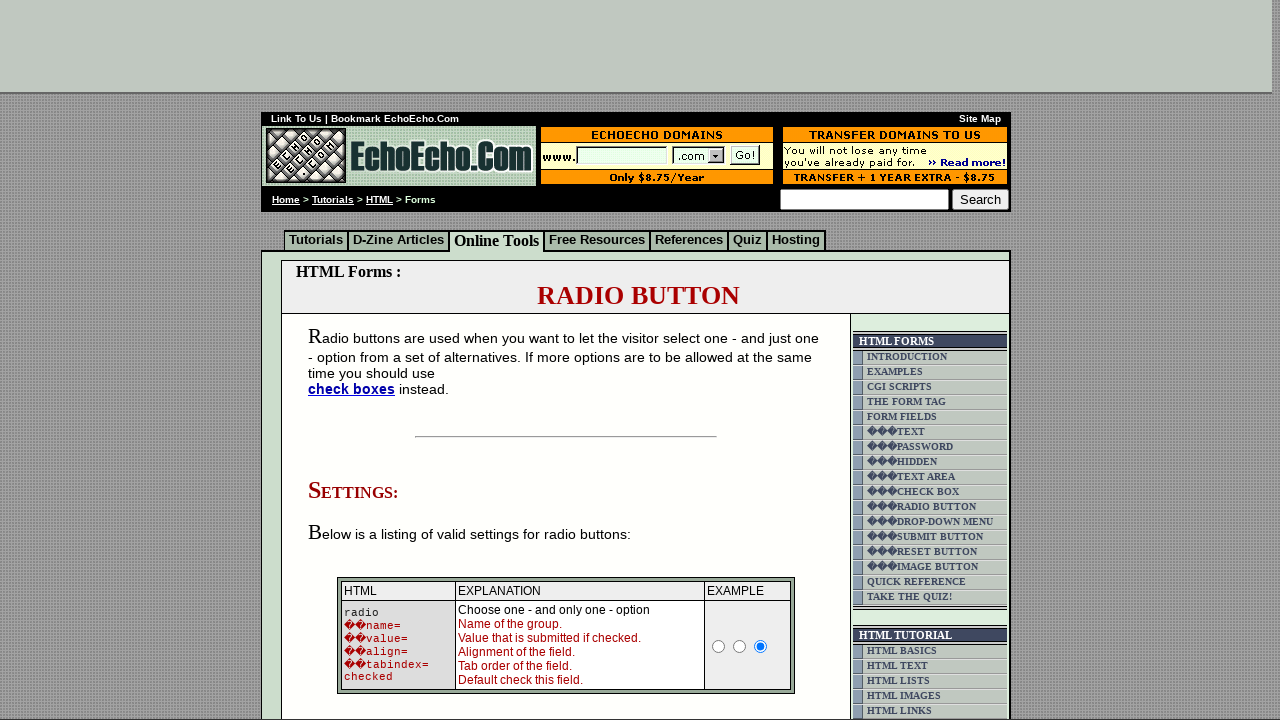

Found 3 radio buttons in the group
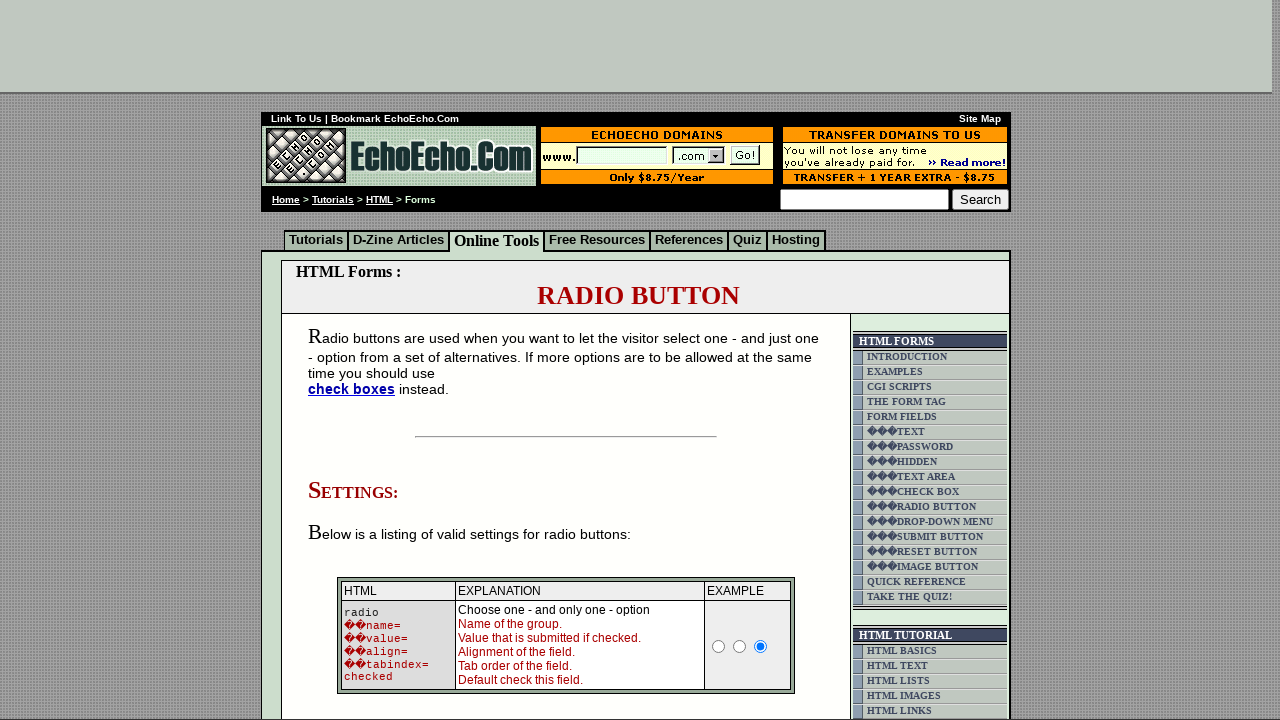

Clicked radio button 1 of 3 at (356, 360) on input[name='group1'] >> nth=0
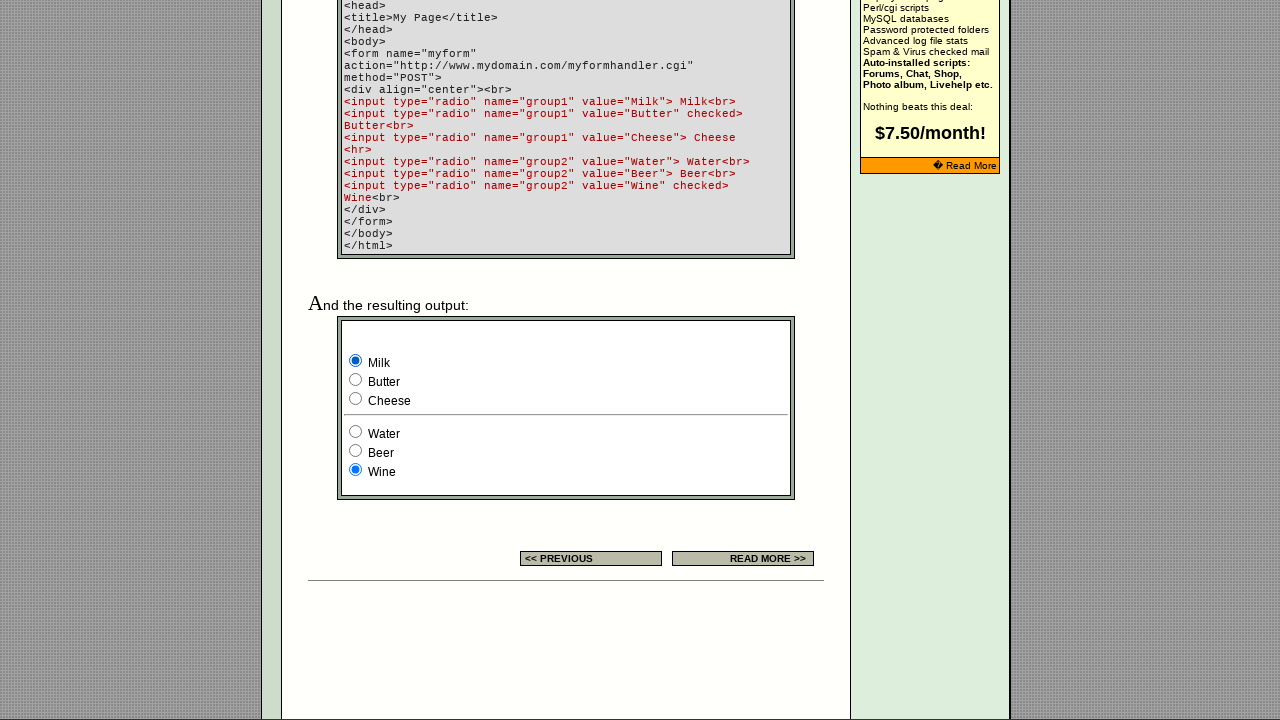

Waited for radio button 1 selection state to update
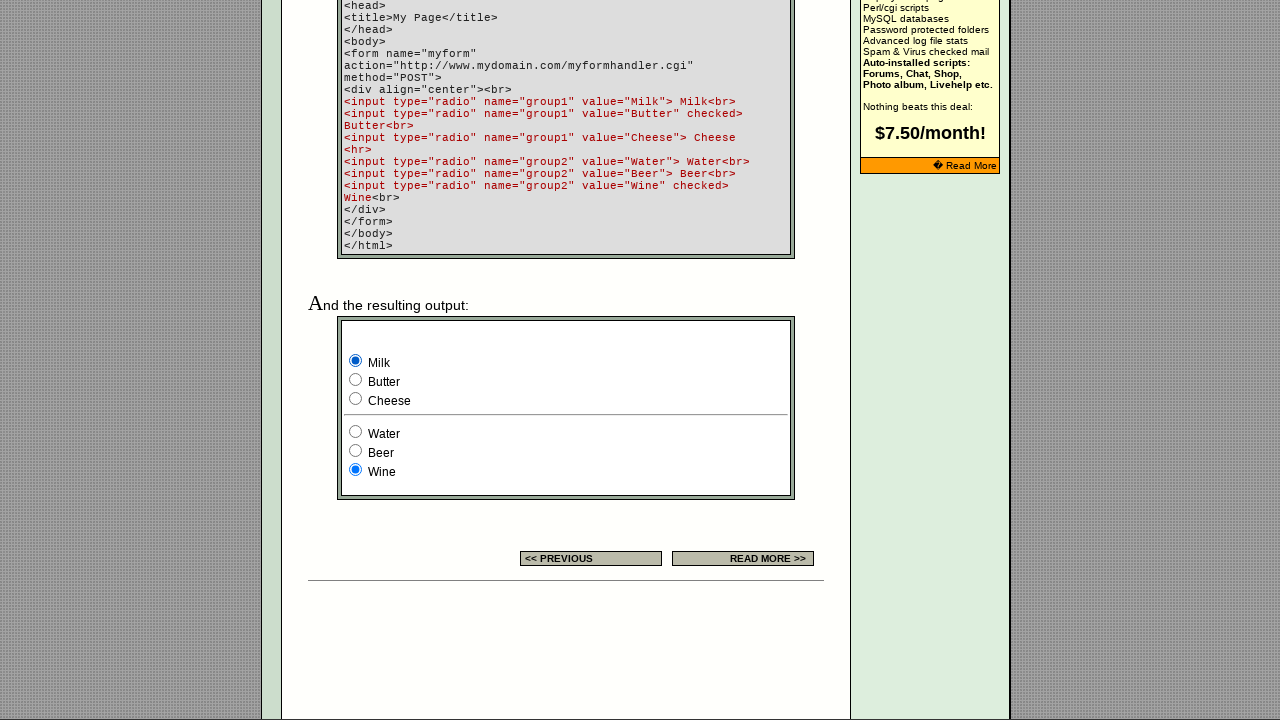

Clicked radio button 2 of 3 at (356, 380) on input[name='group1'] >> nth=1
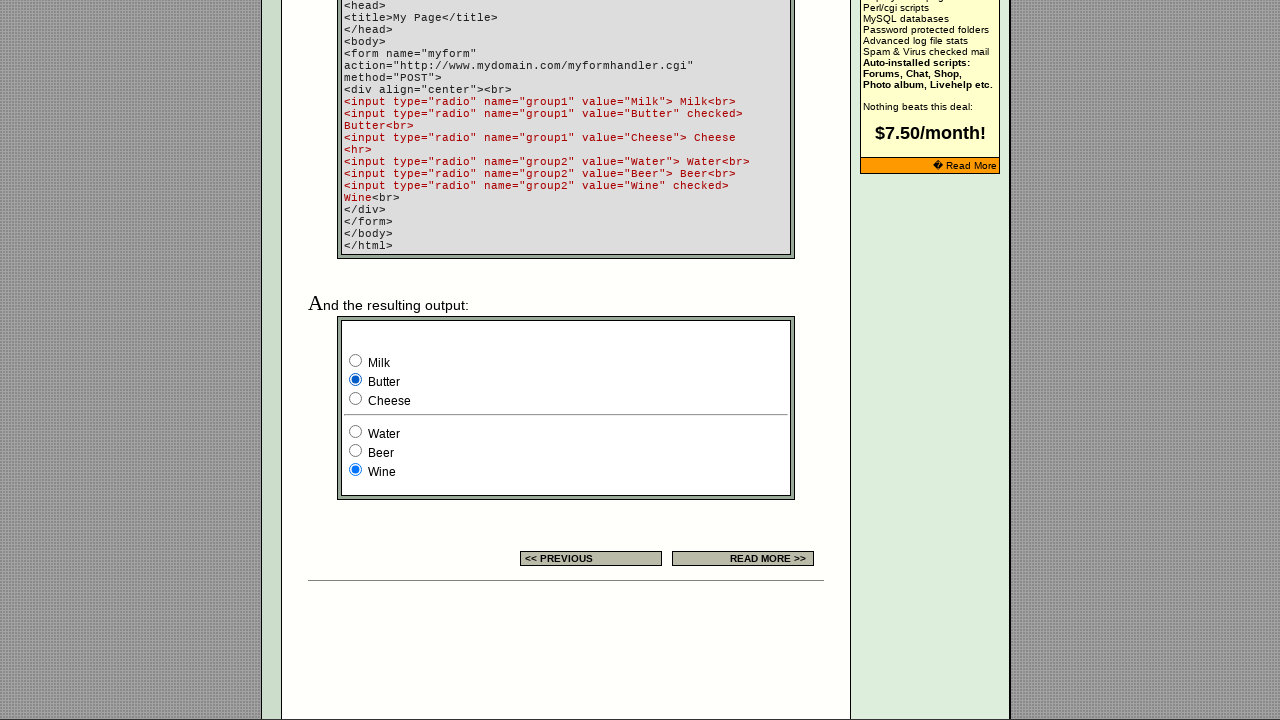

Waited for radio button 2 selection state to update
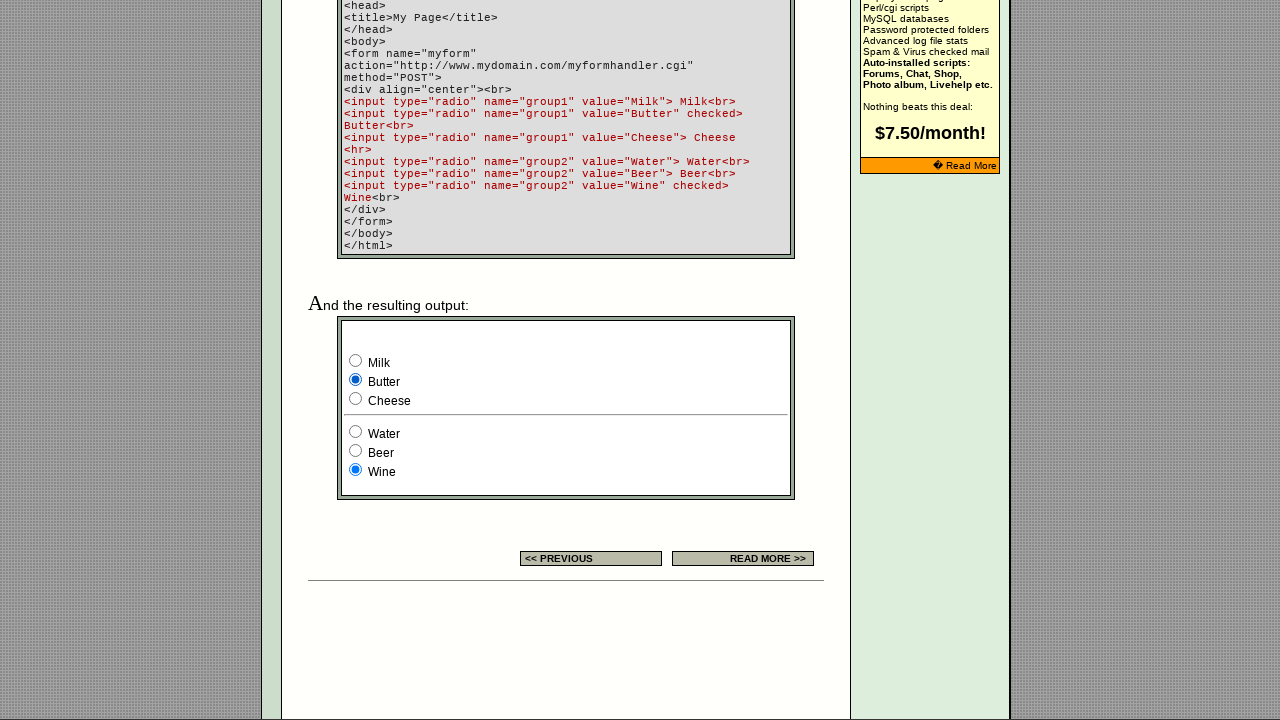

Clicked radio button 3 of 3 at (356, 398) on input[name='group1'] >> nth=2
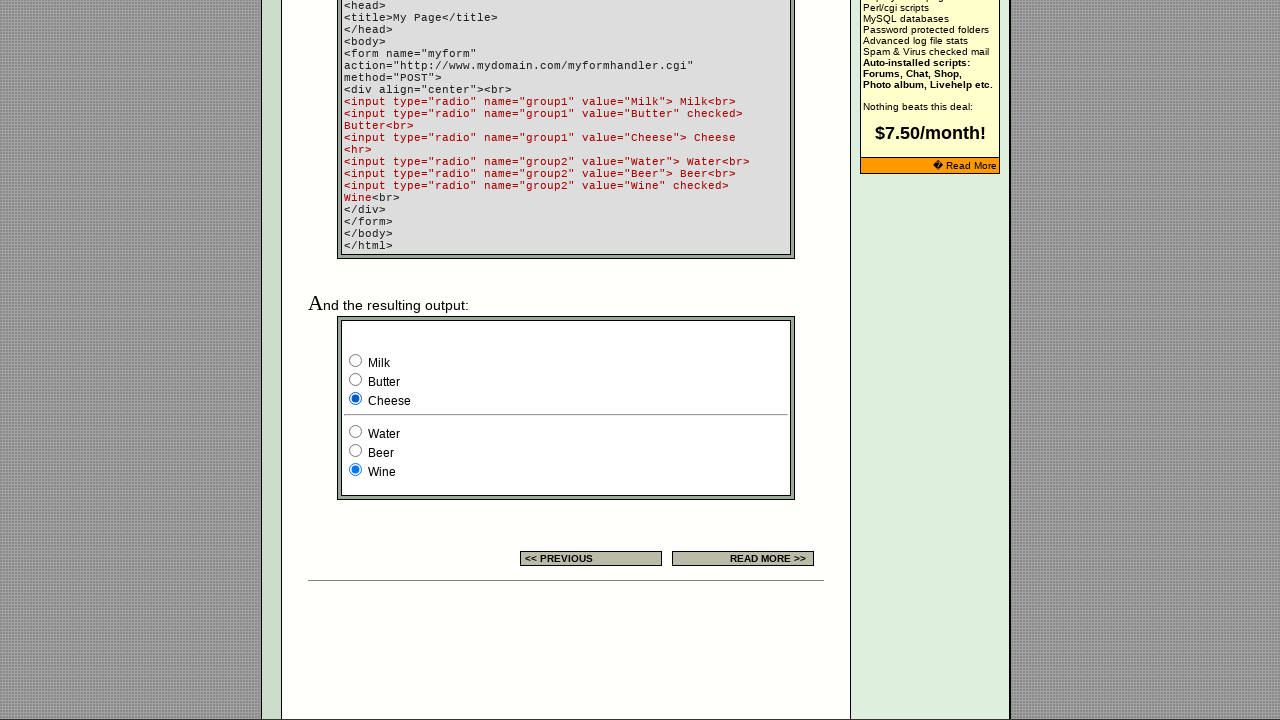

Waited for radio button 3 selection state to update
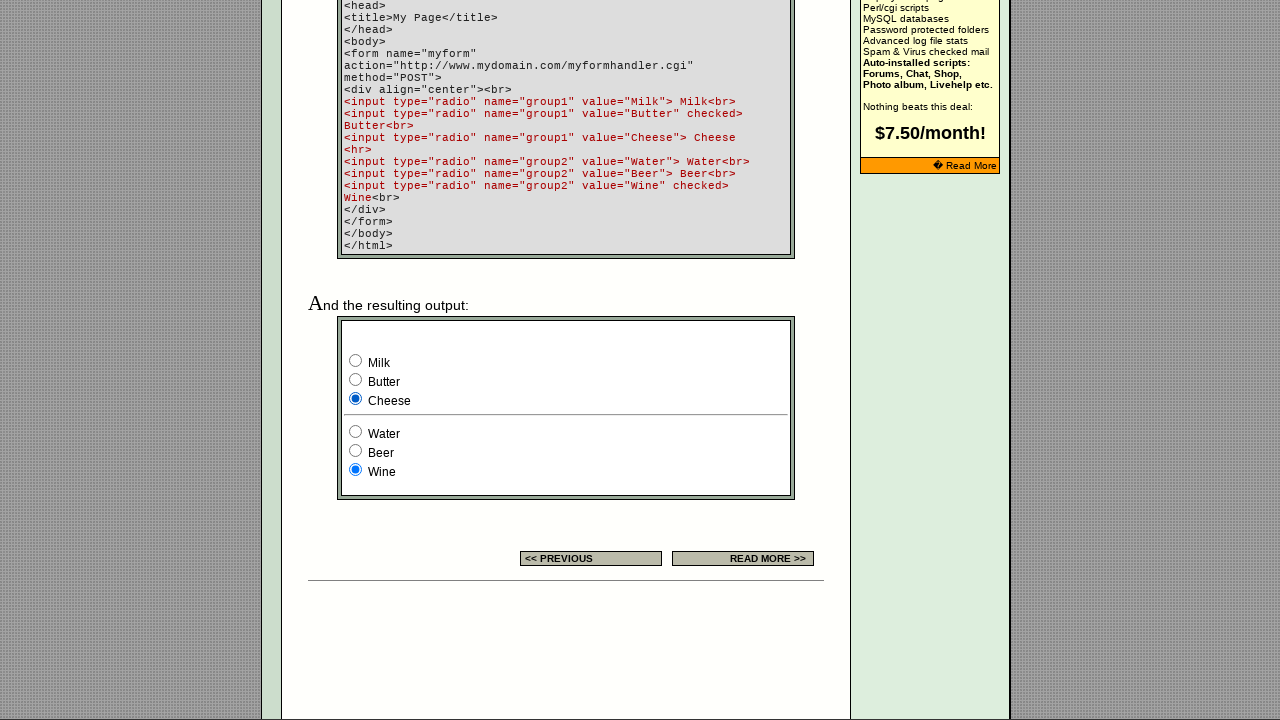

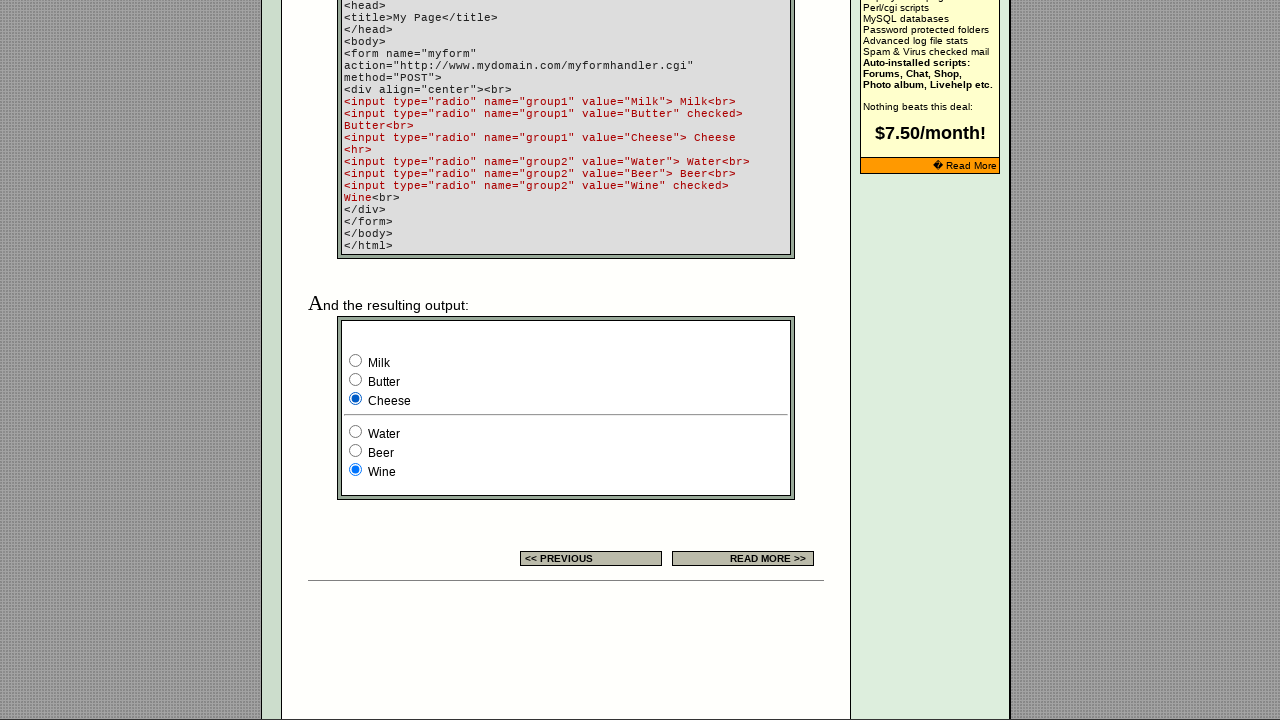